Navigates to Utkarshaa Academy website and retrieves the page source

Starting URL: https://www.utkarshaaacademy.com

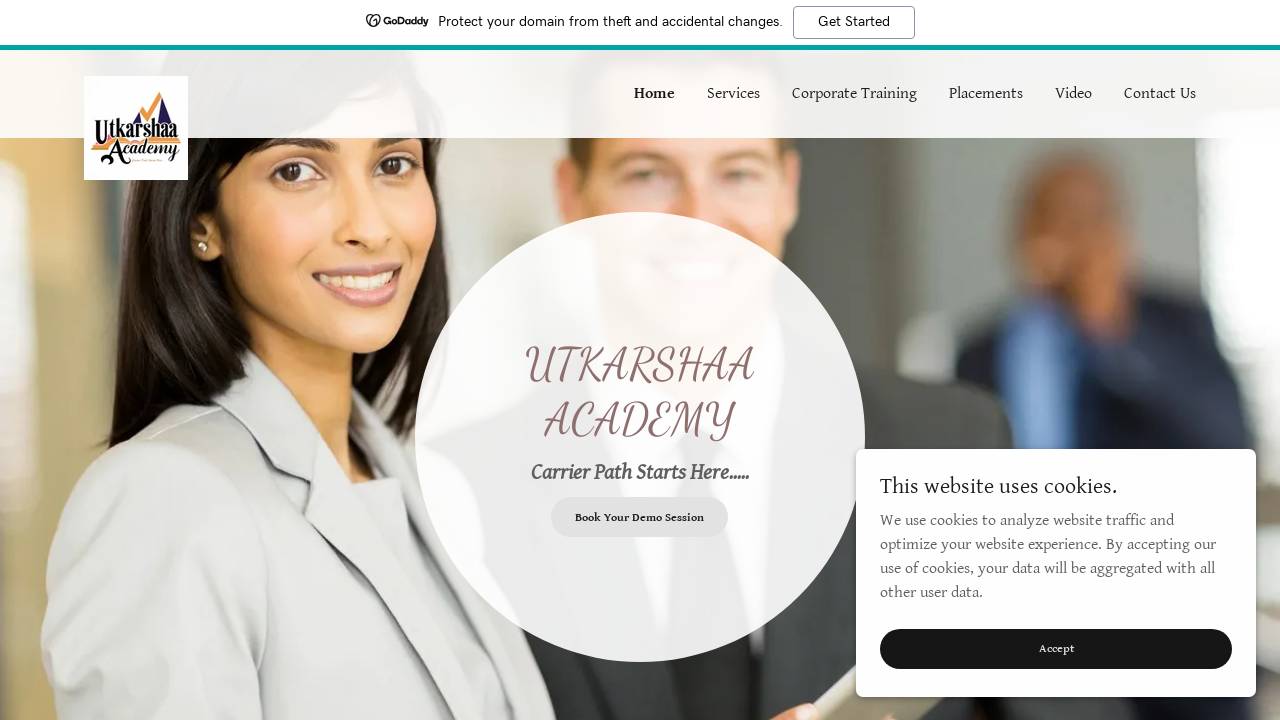

Navigated to Utkarshaa Academy website
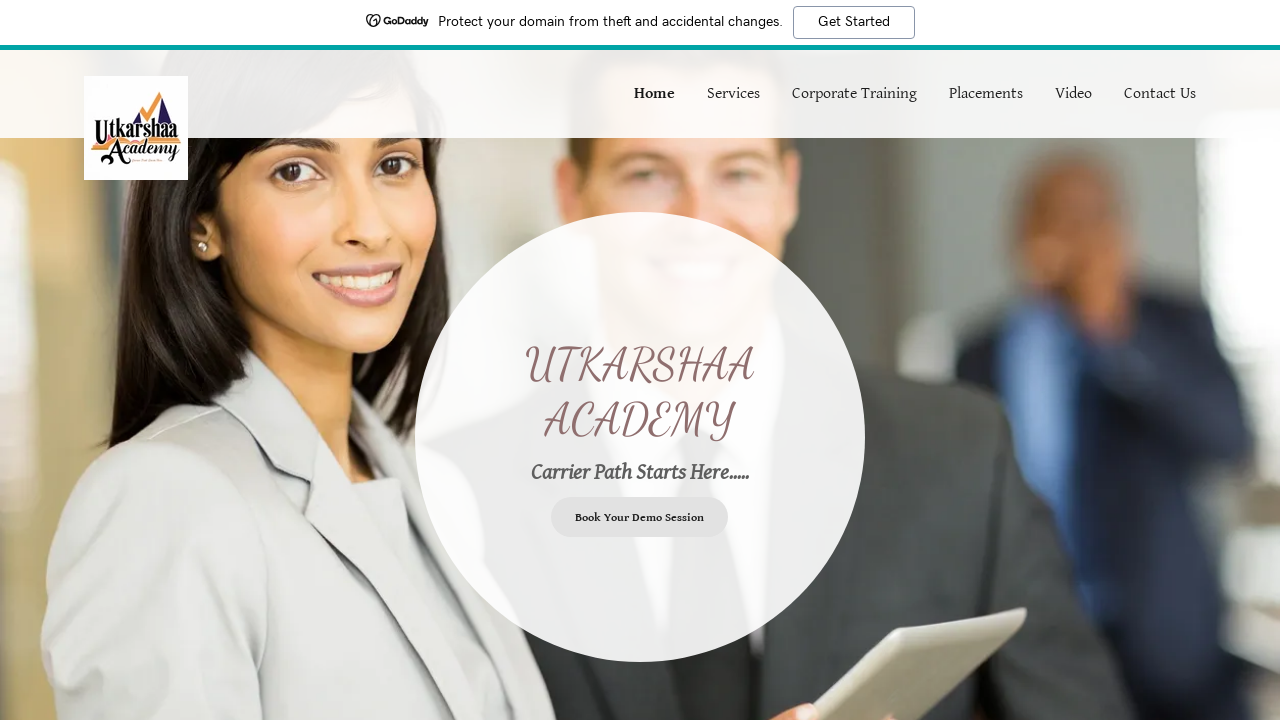

Retrieved page source from Utkarshaa Academy website
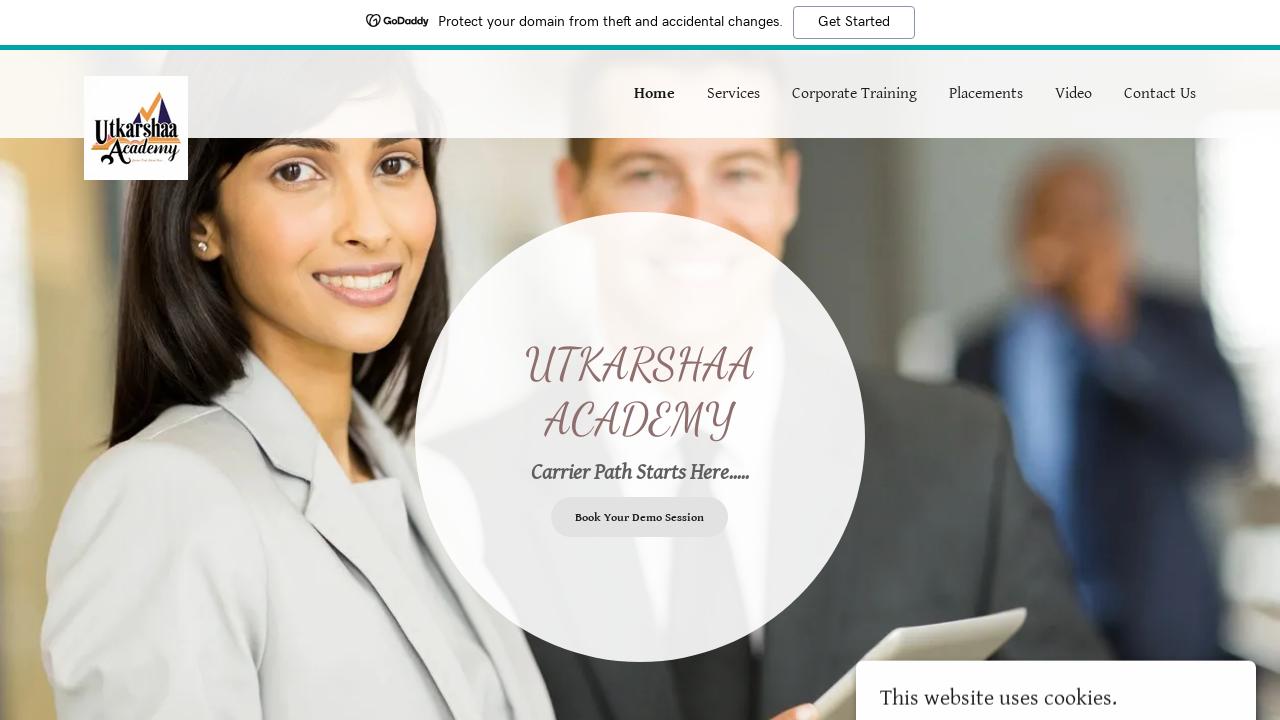

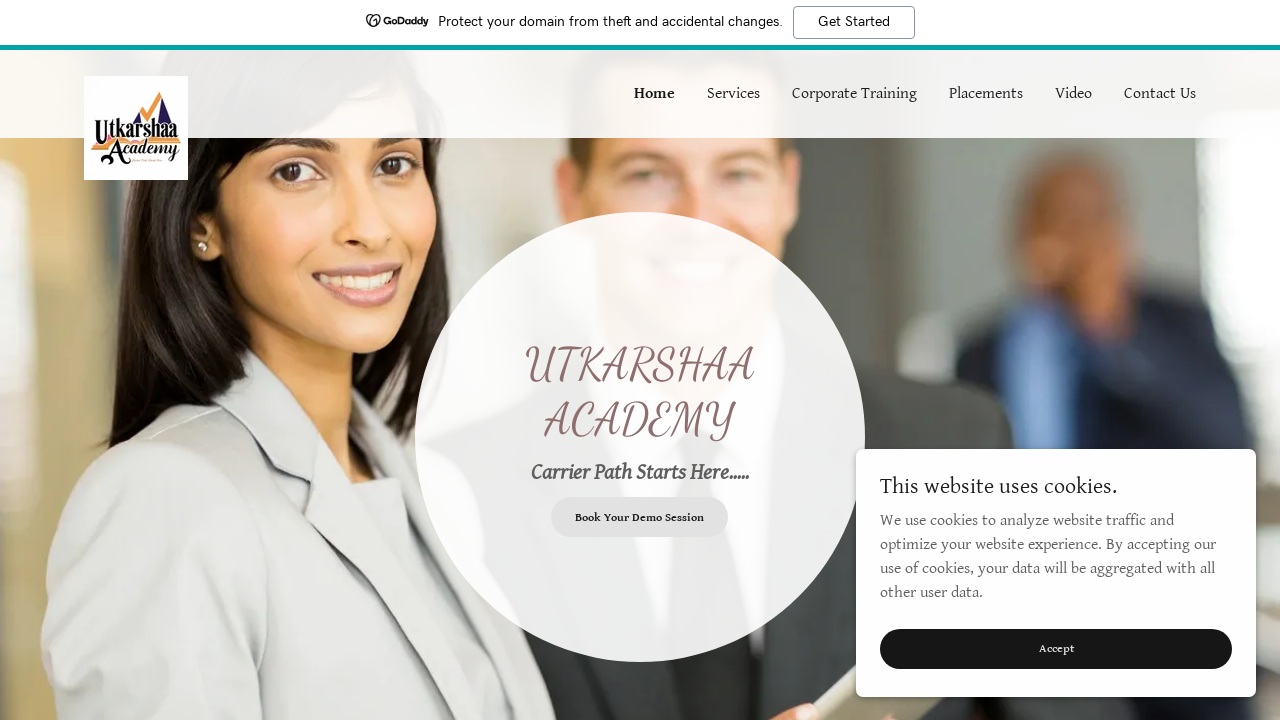